Tests a loading images page by waiting for the landscape image to load, then locating the award image element and verifying its presence

Starting URL: https://bonigarcia.dev/selenium-webdriver-java/loading-images.html

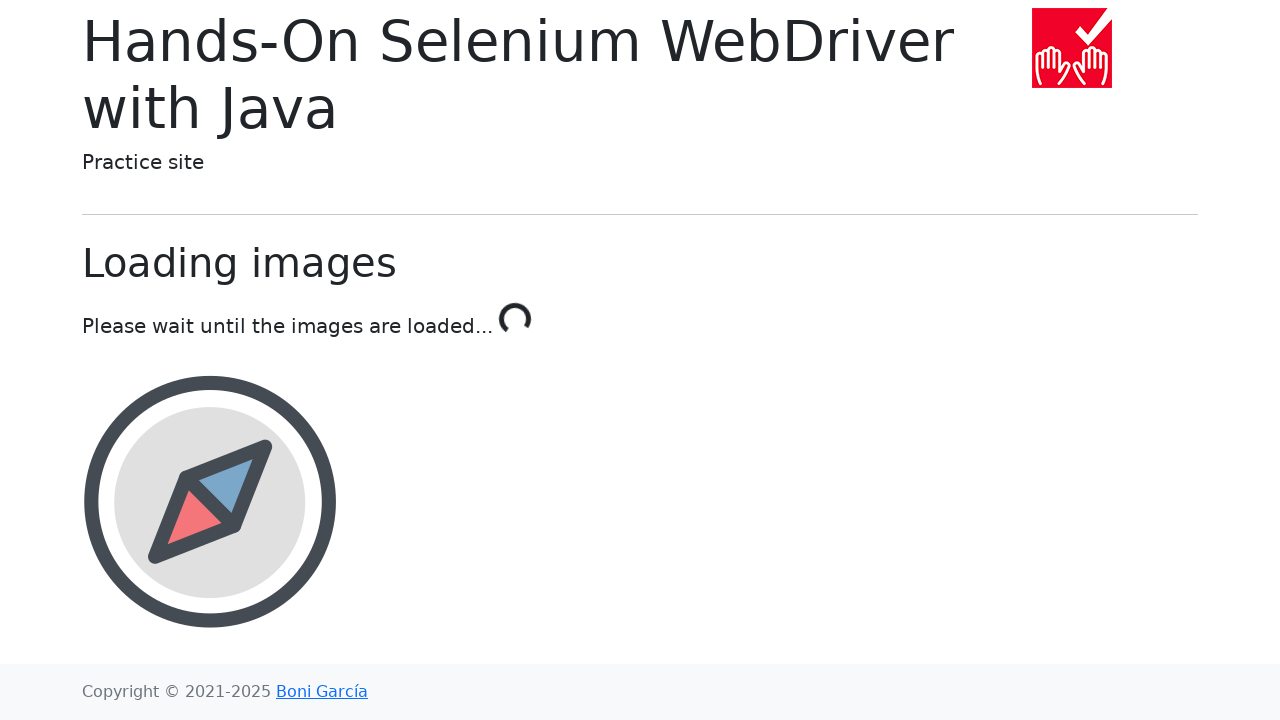

Waited for landscape image to be present in DOM
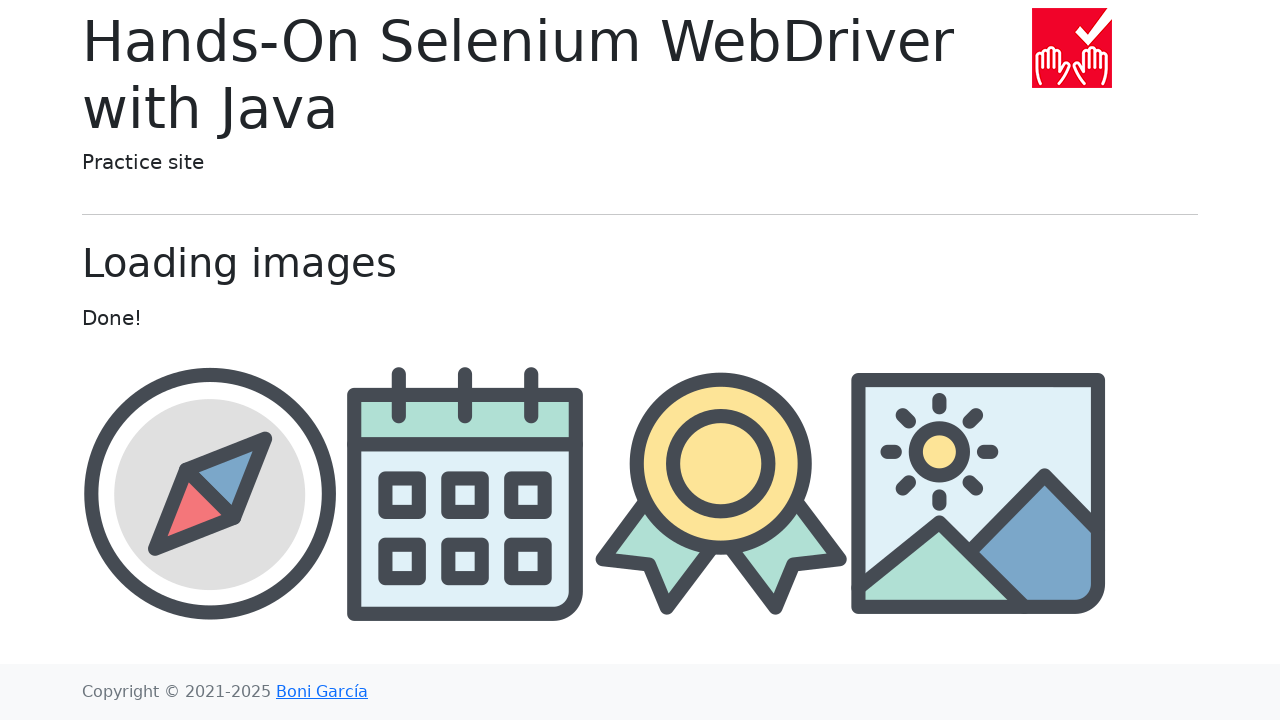

Located award image element
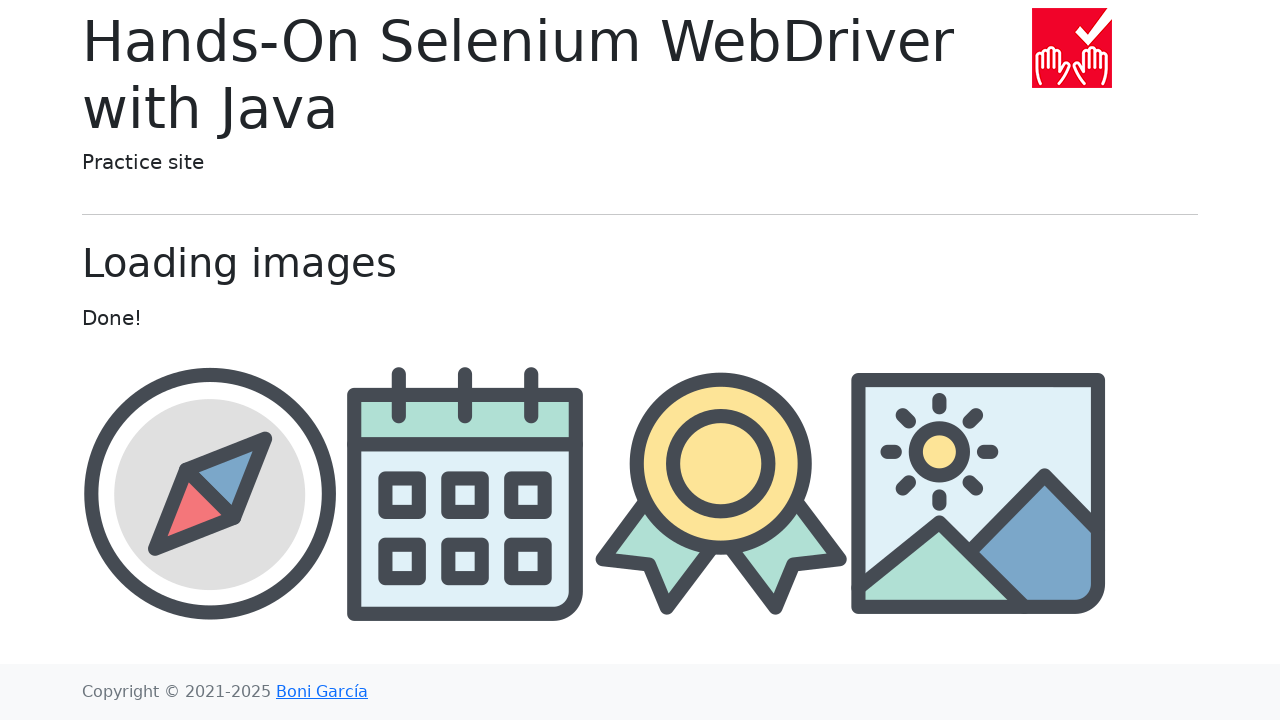

Waited for award image element to be visible
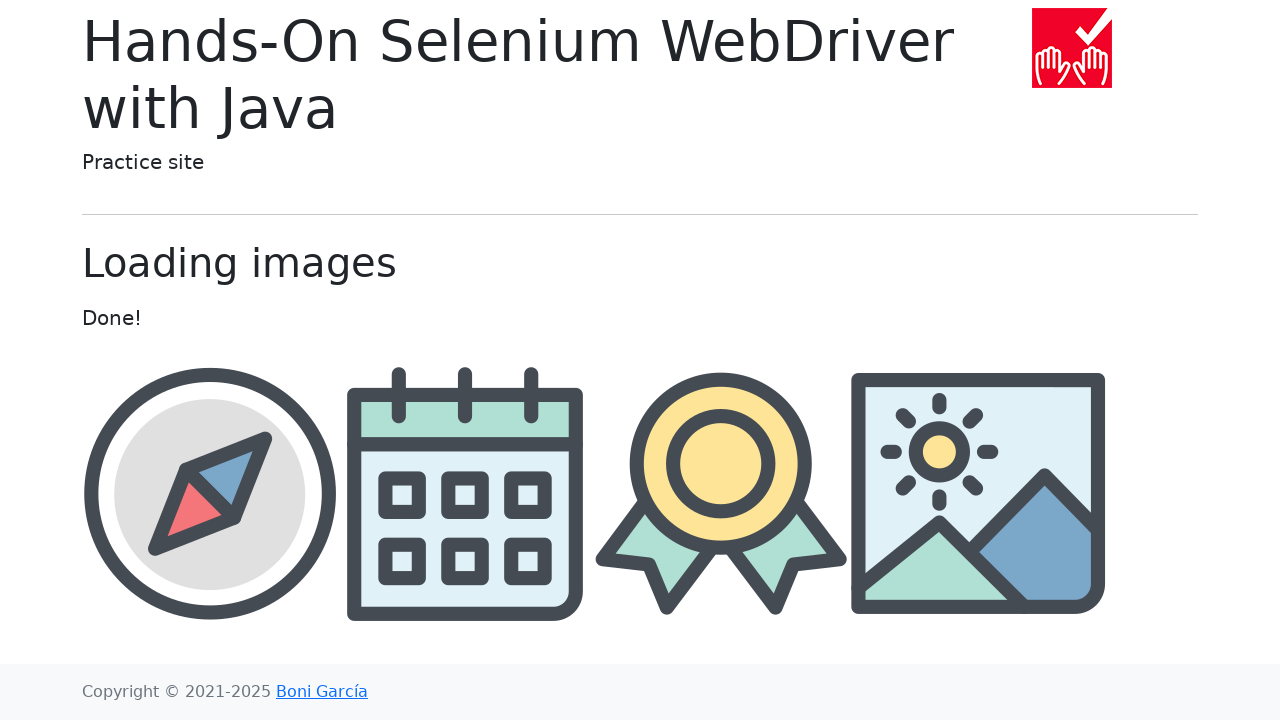

Retrieved src attribute from award image element
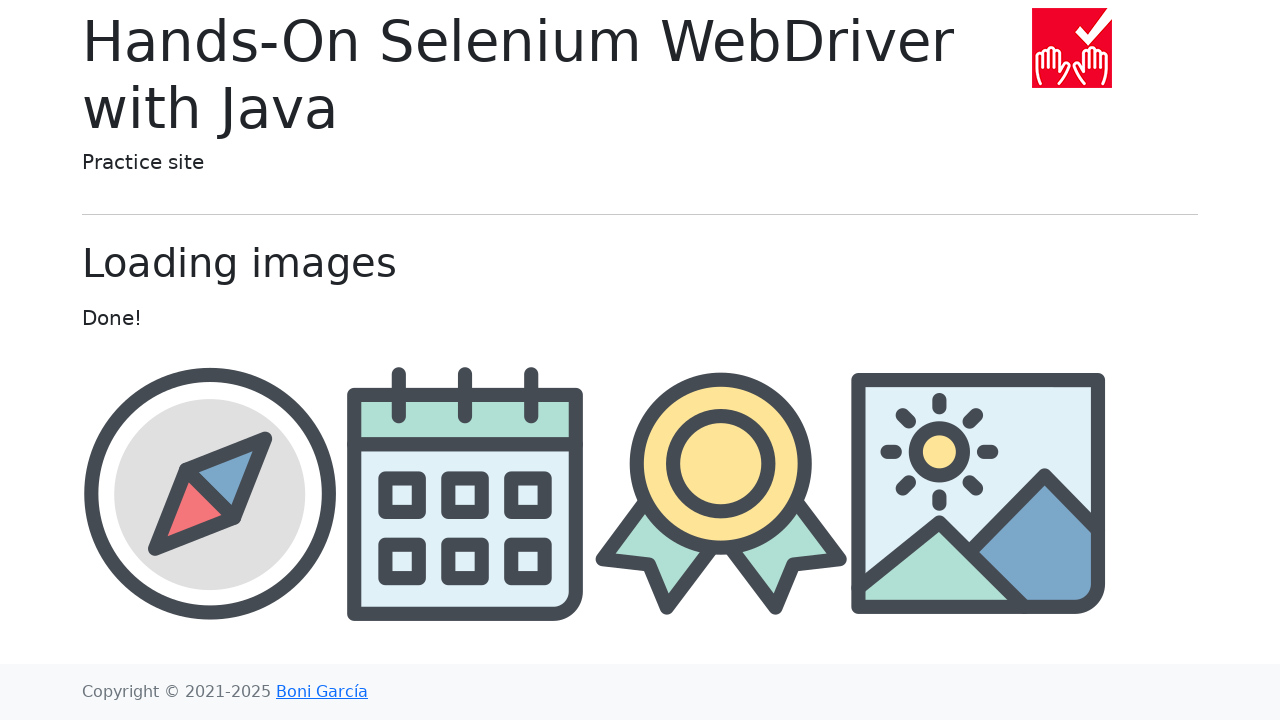

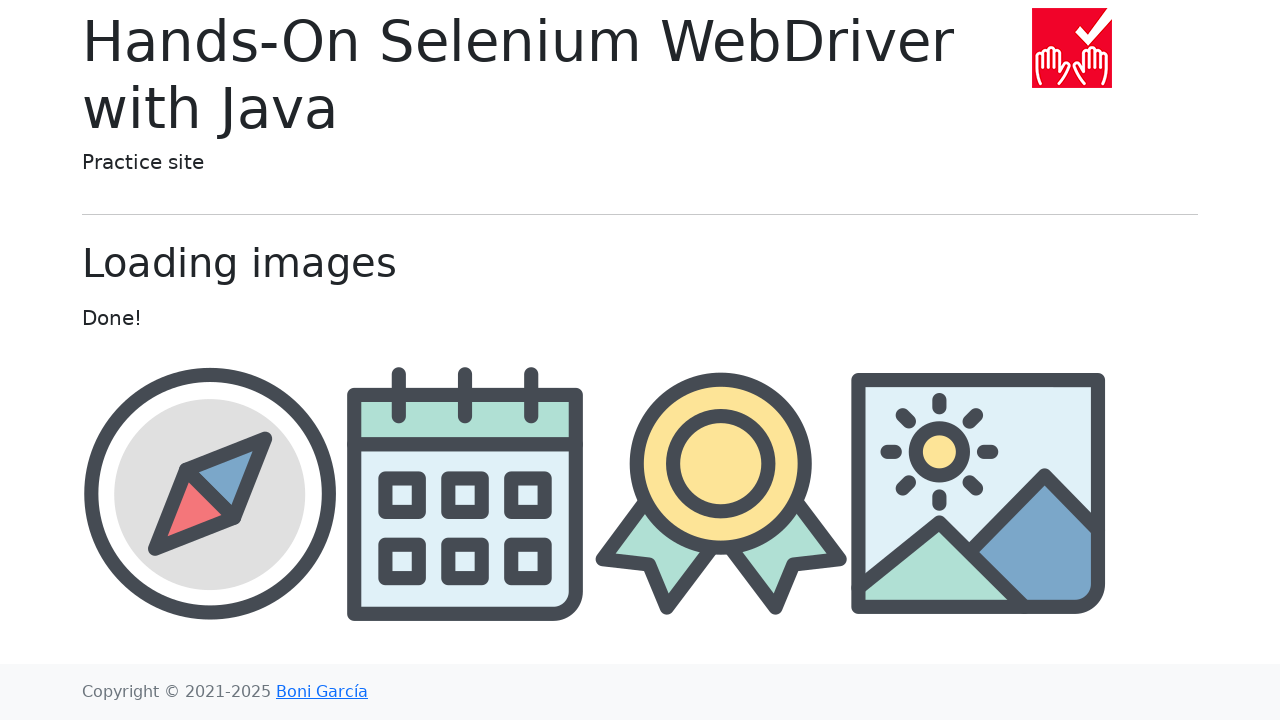